Navigates to the banking project login page and clicks the Bank Manager Login button to access the manager interface

Starting URL: https://www.globalsqa.com/angularJs-protractor/BankingProject/#/login

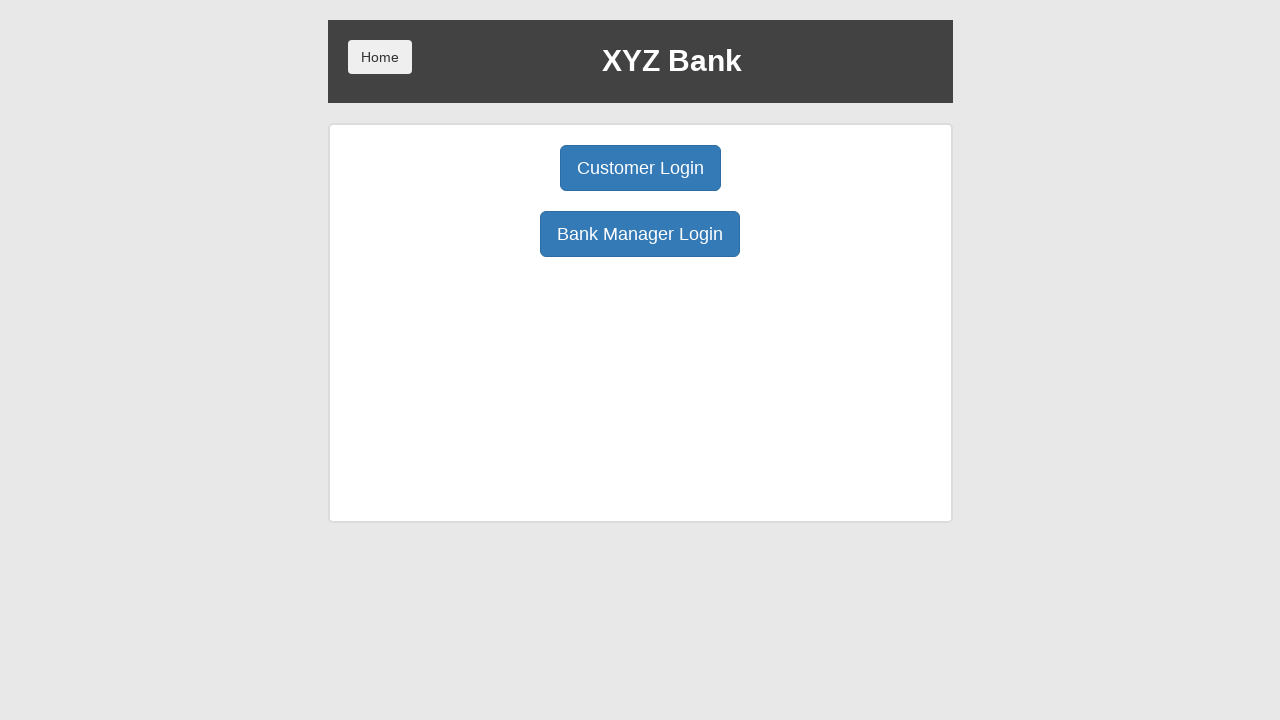

Navigated to banking project login page
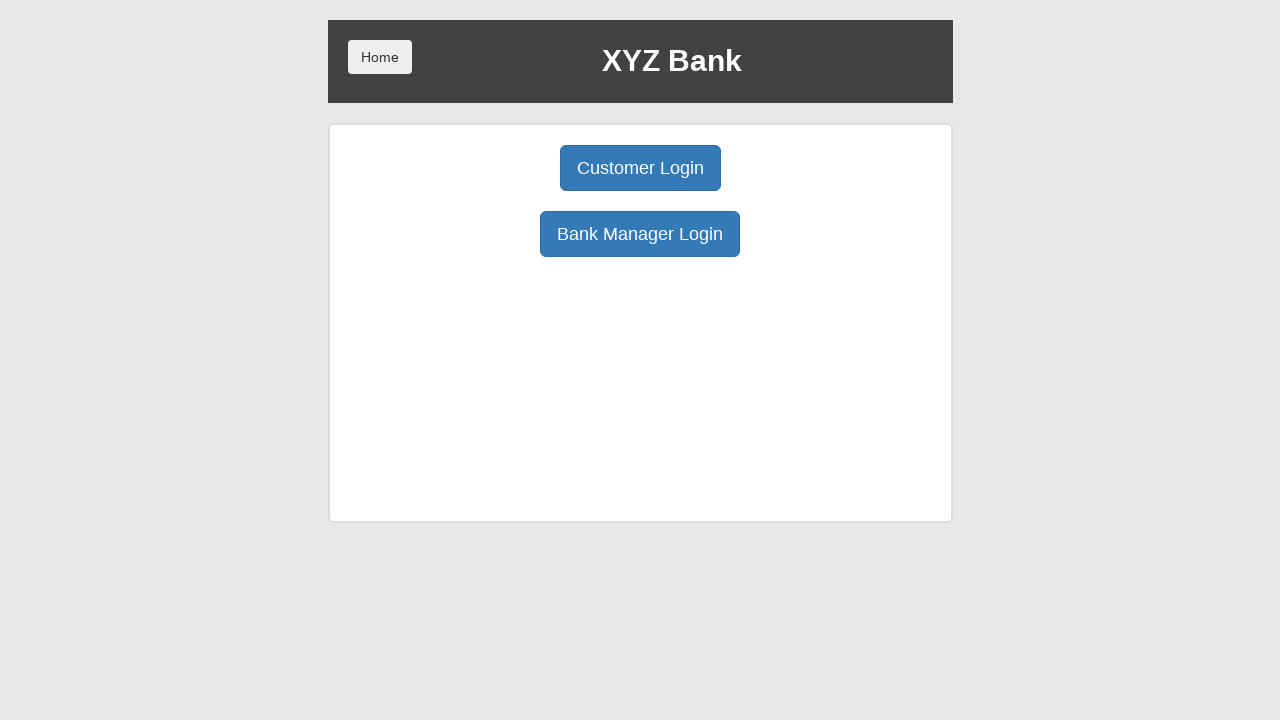

Clicked Bank Manager Login button to access manager interface at (640, 234) on button[ng-click="manager()"]
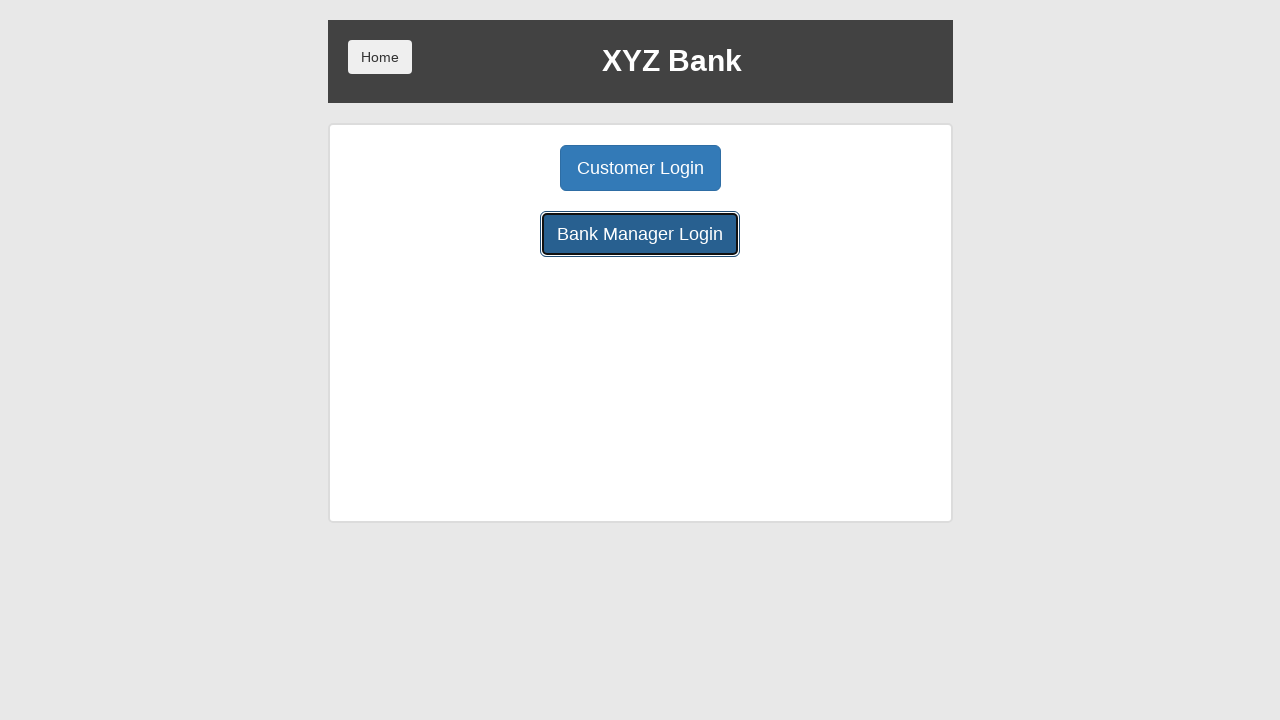

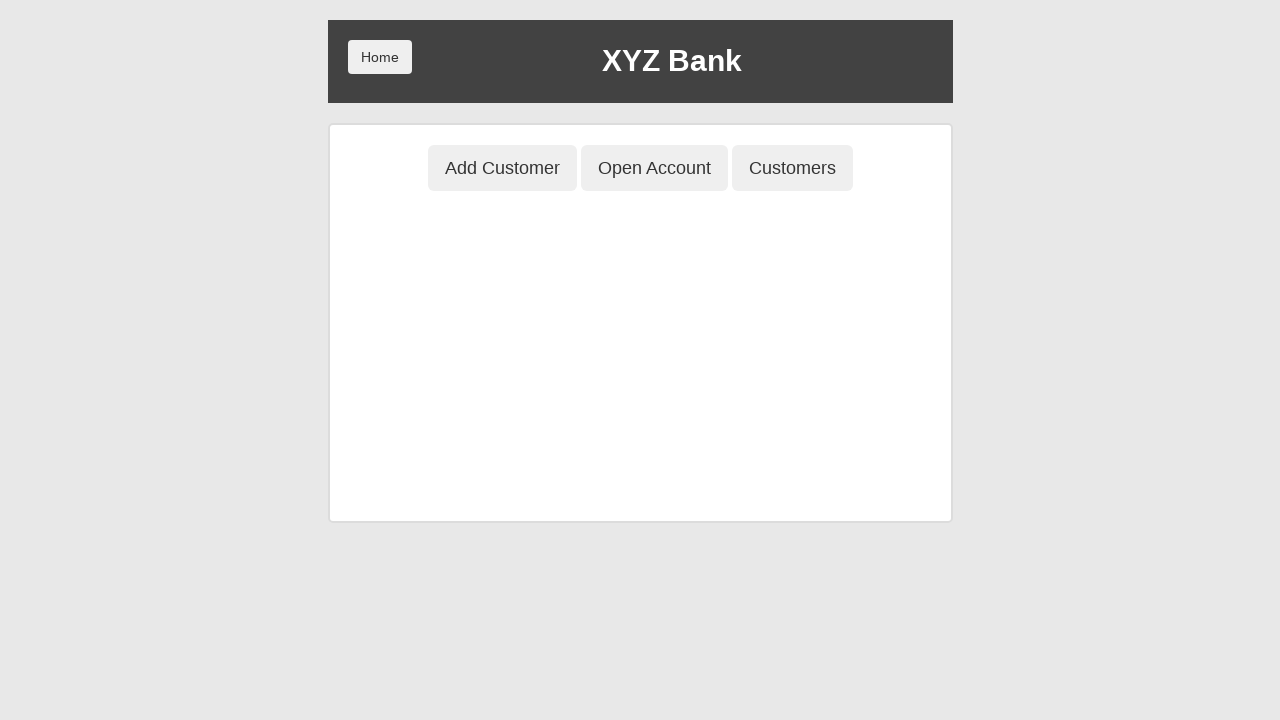